Tests file download functionality by clicking on a download link and verifying the file was downloaded

Starting URL: https://bonigarcia.dev/selenium-webdriver-java/download.html

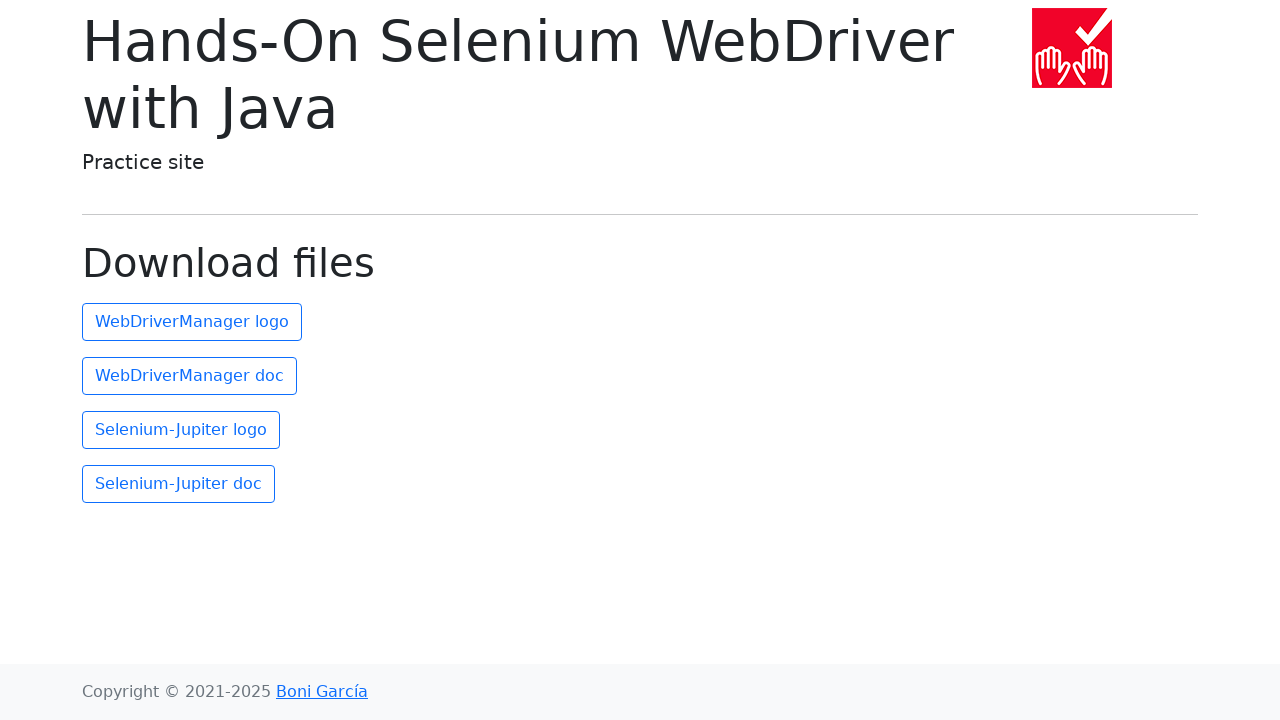

Clicked on WebDriverManager logo download link at (192, 322) on text='WebDriverManager logo'
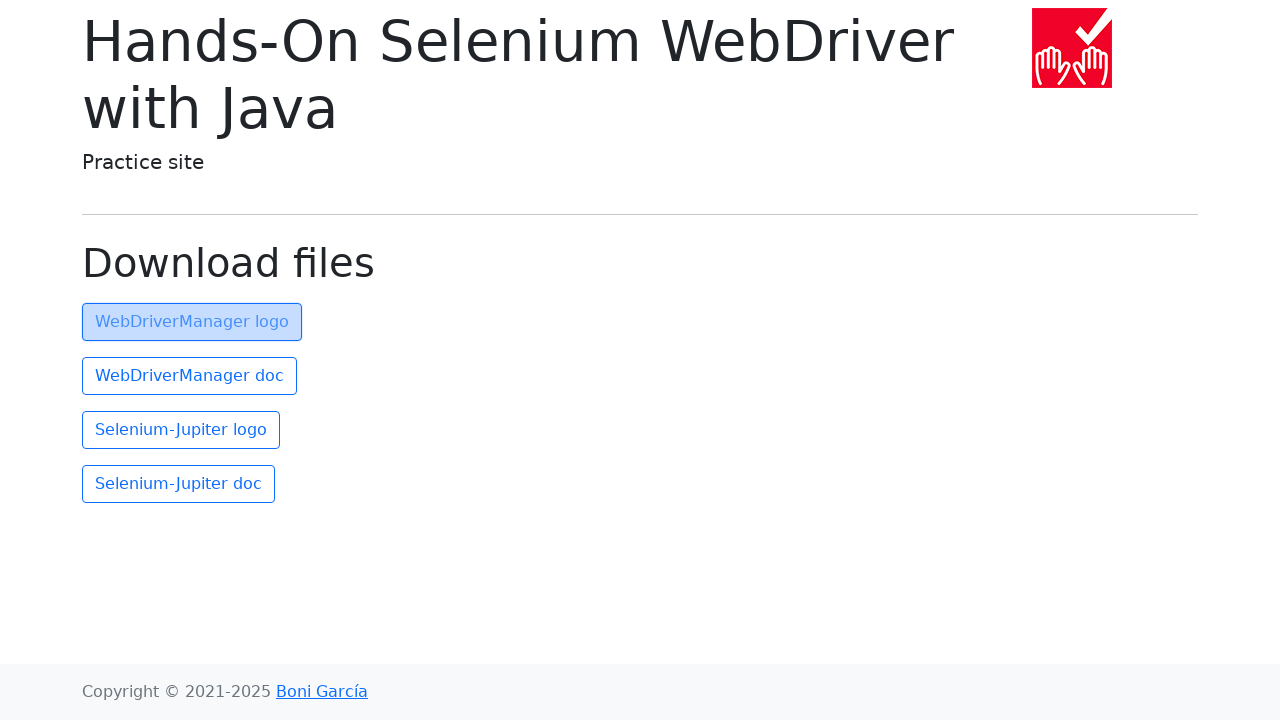

Waited 5 seconds for download to complete
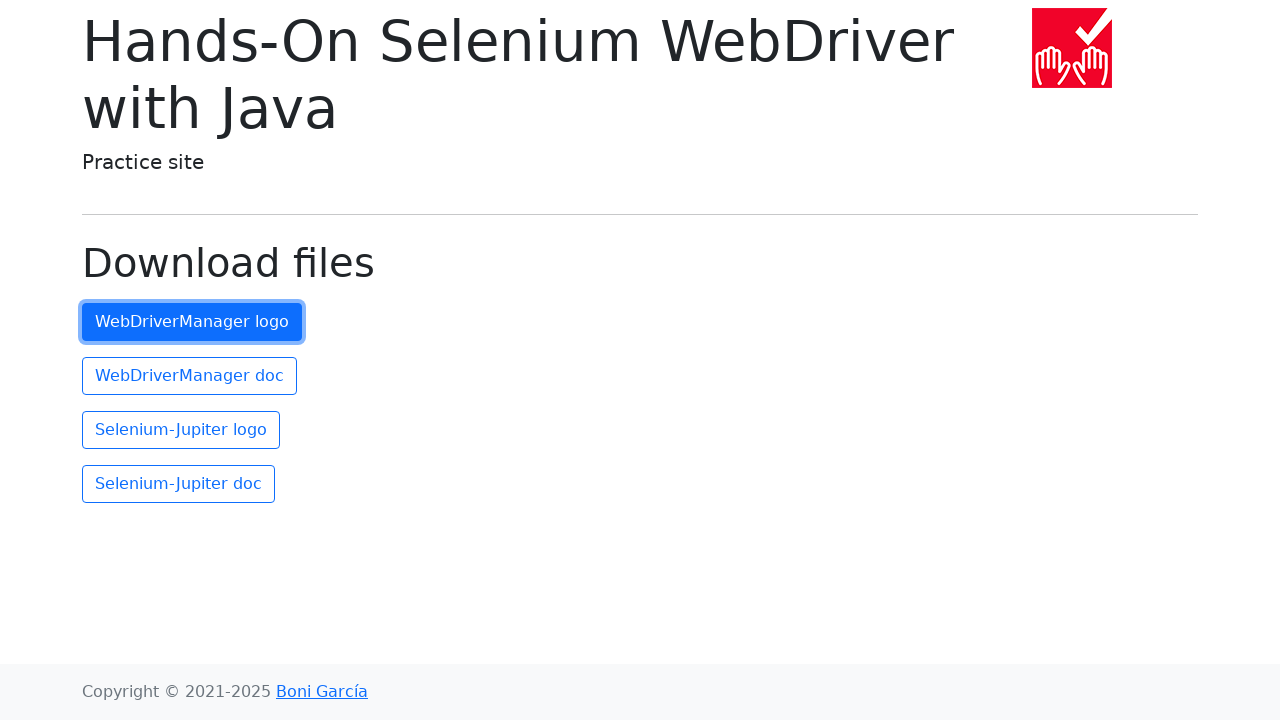

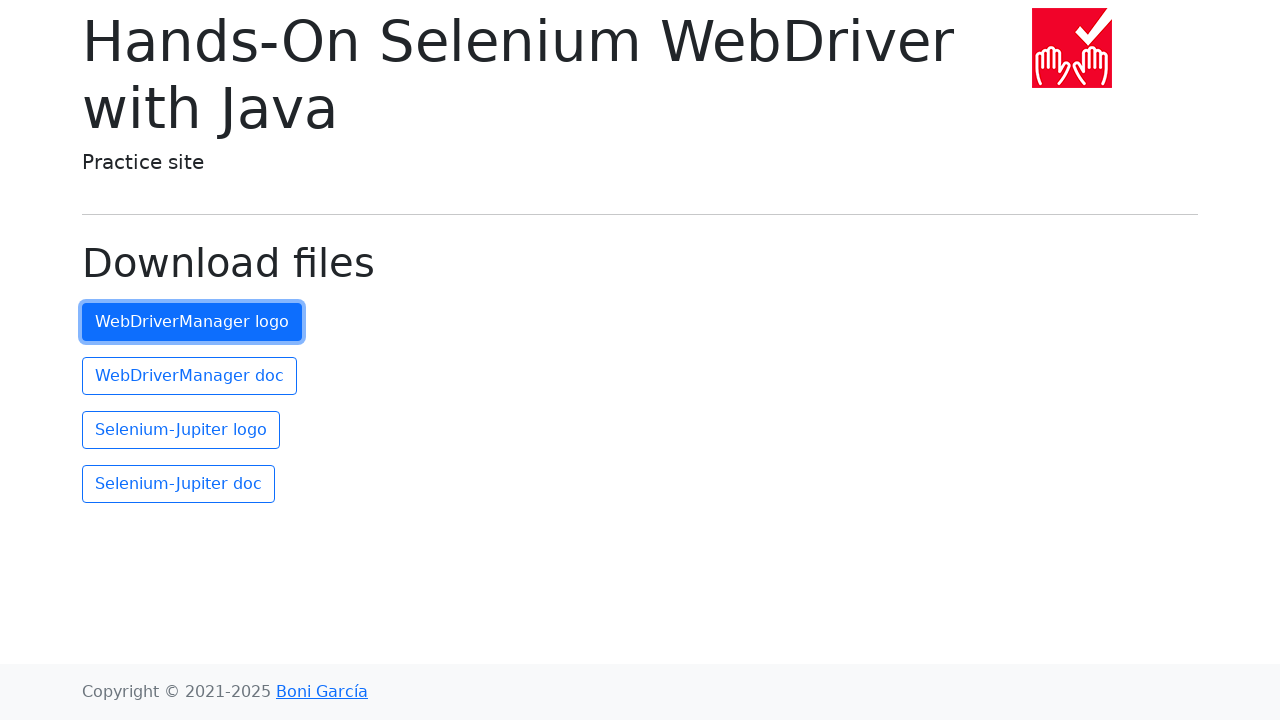